Tests that error message contains correct punctuation and keywords

Starting URL: http://www.99-bottles-of-beer.net/submitnewlanguage.html

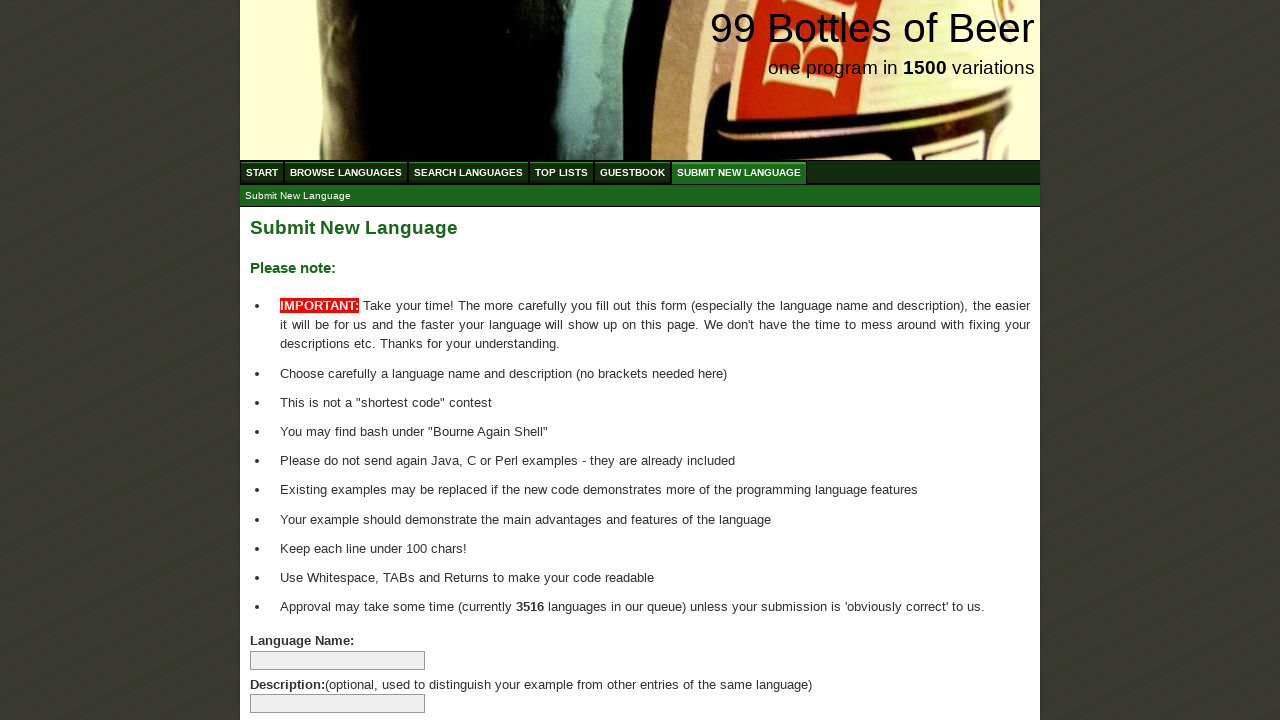

Navigated to submit new language form
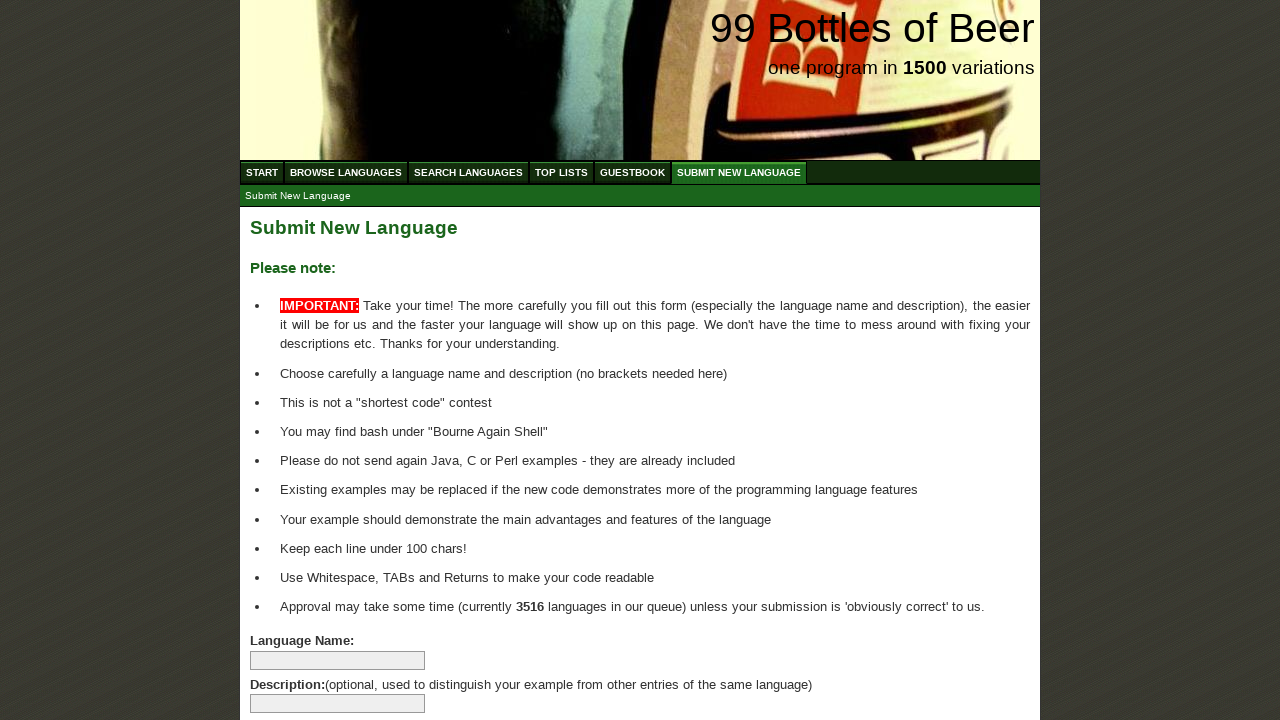

Clicked submit button without filling form at (294, 665) on xpath=/html/body/div/div[3]/form/p/input[8]
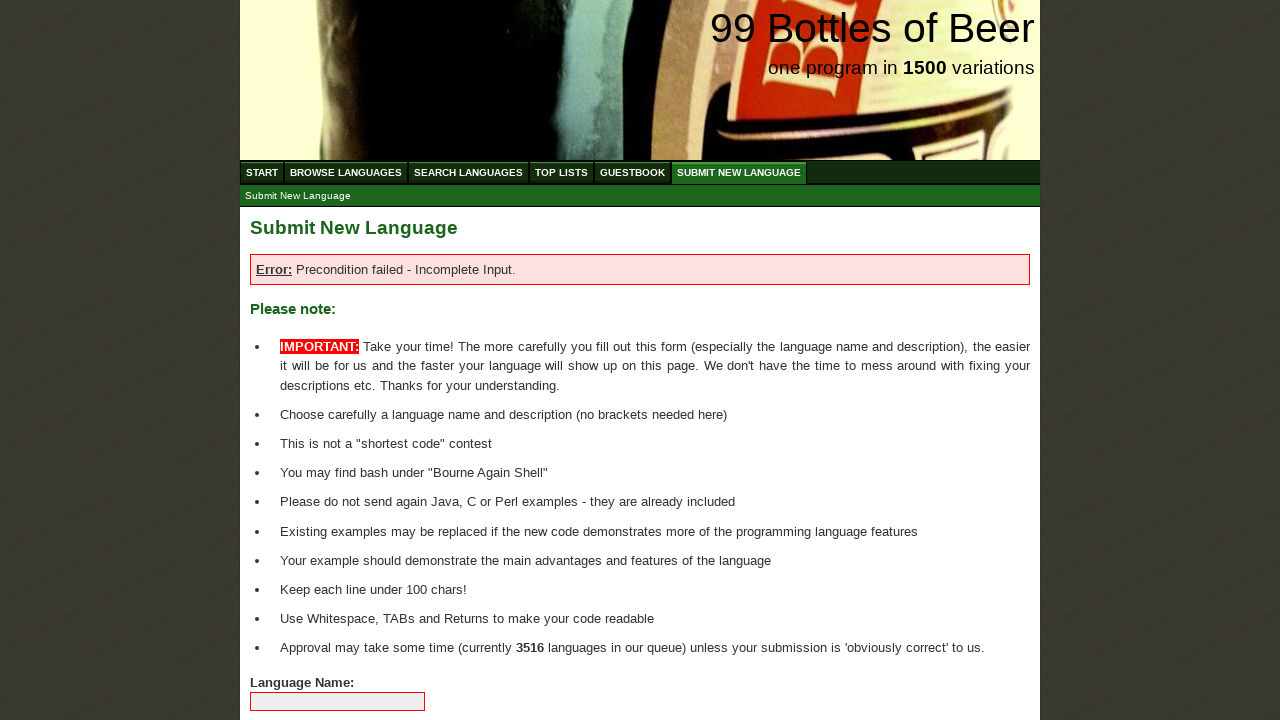

Retrieved error message text content
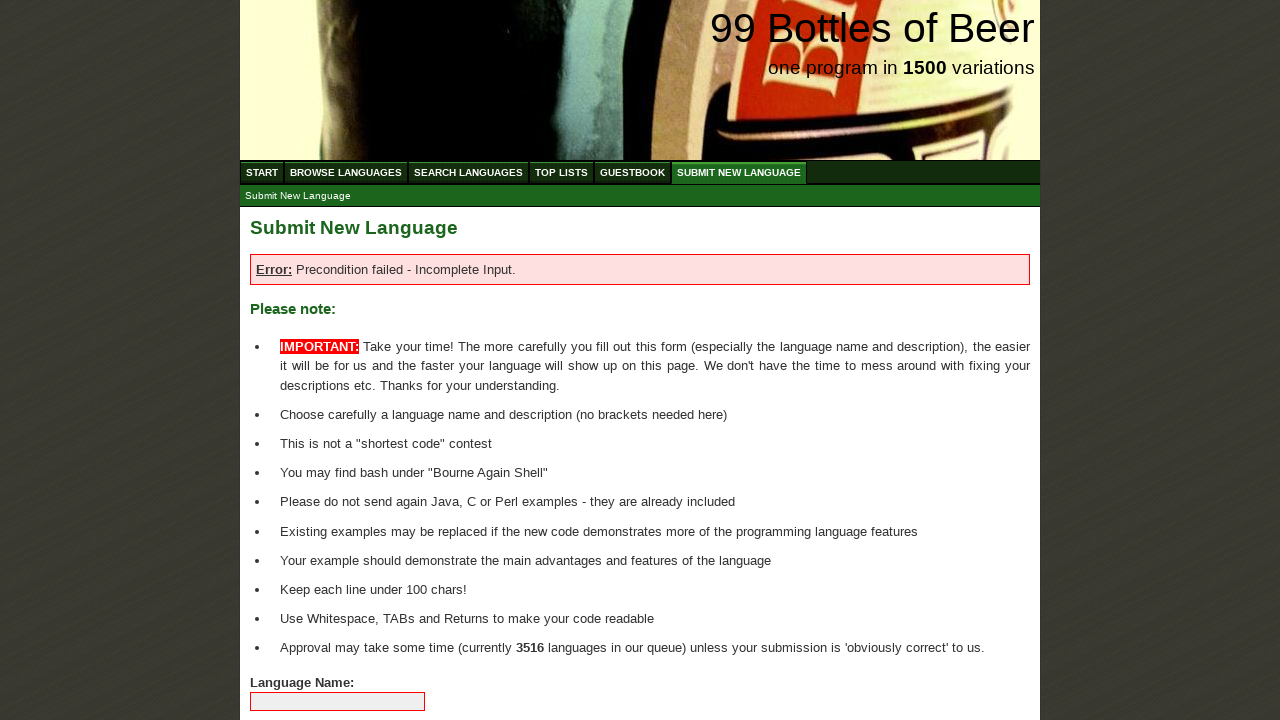

Verified error message contains correct punctuation (colon, hyphen, period)
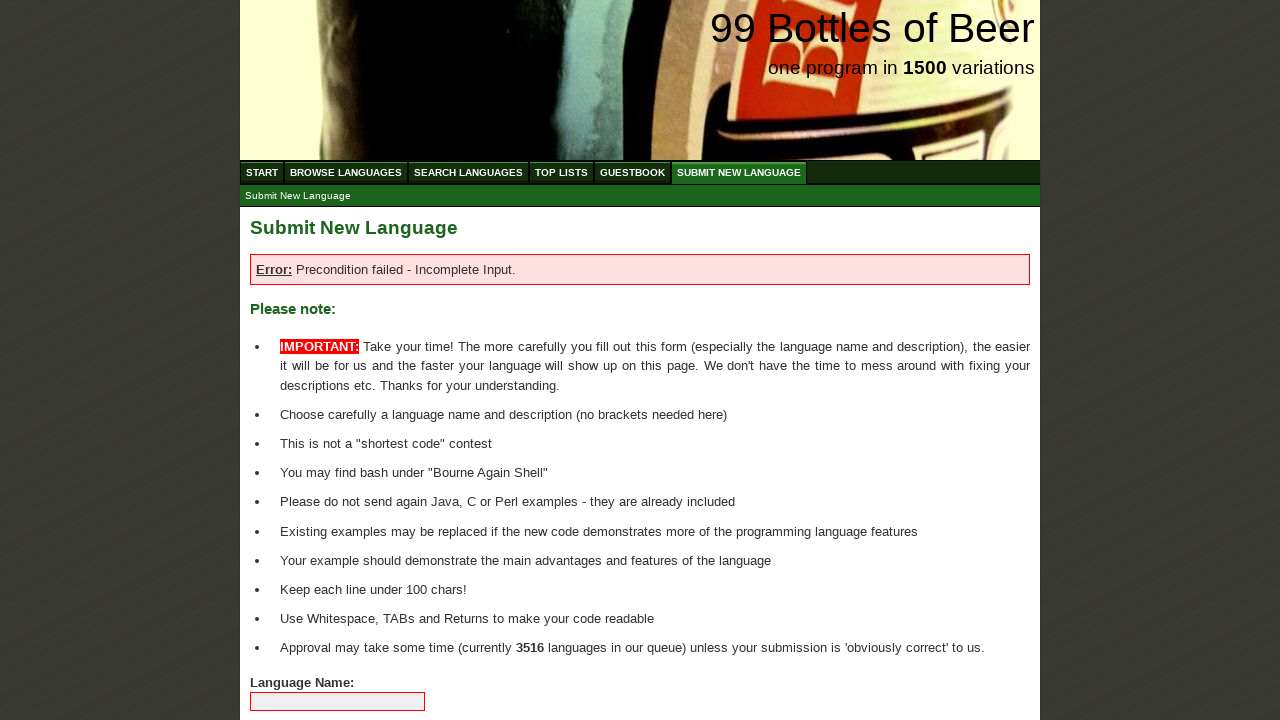

Verified error message contains all required keywords (Error, Precondition, Incomplete, Input, failed)
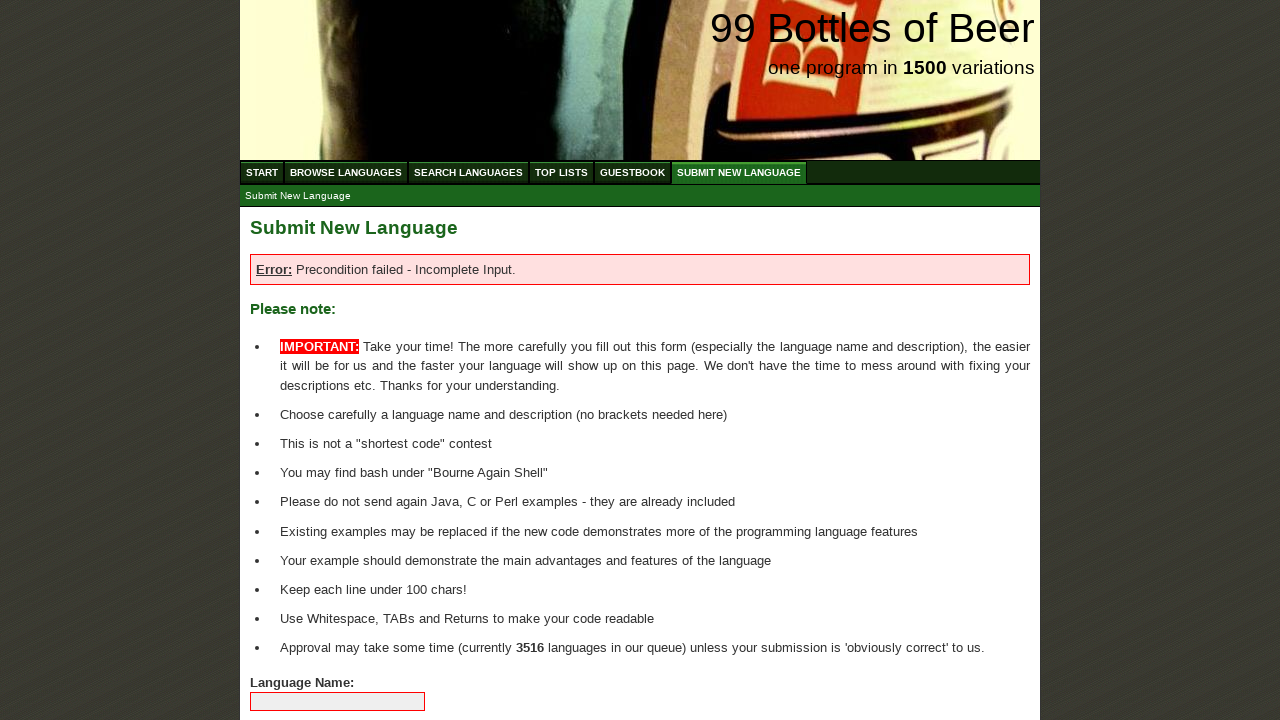

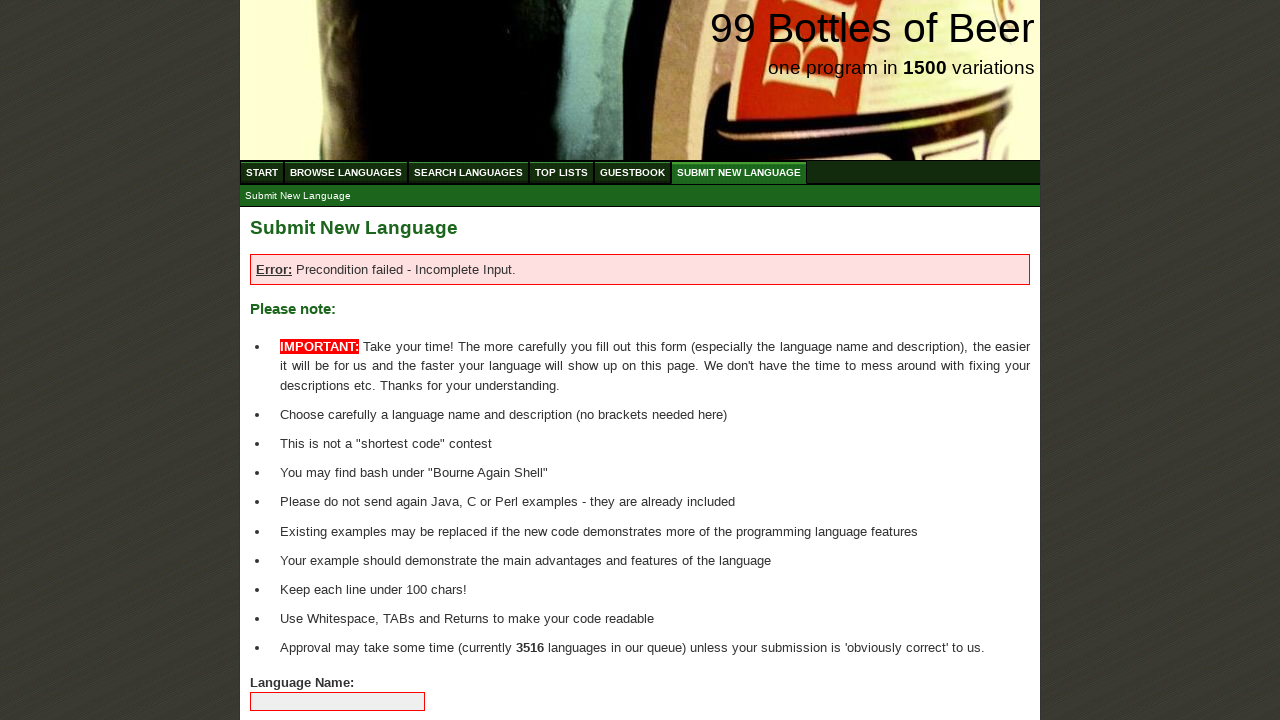